Tests dropdown selection functionality by selecting an option from a dropdown menu using visible text on a test website

Starting URL: http://www.omayo.blogspot.com

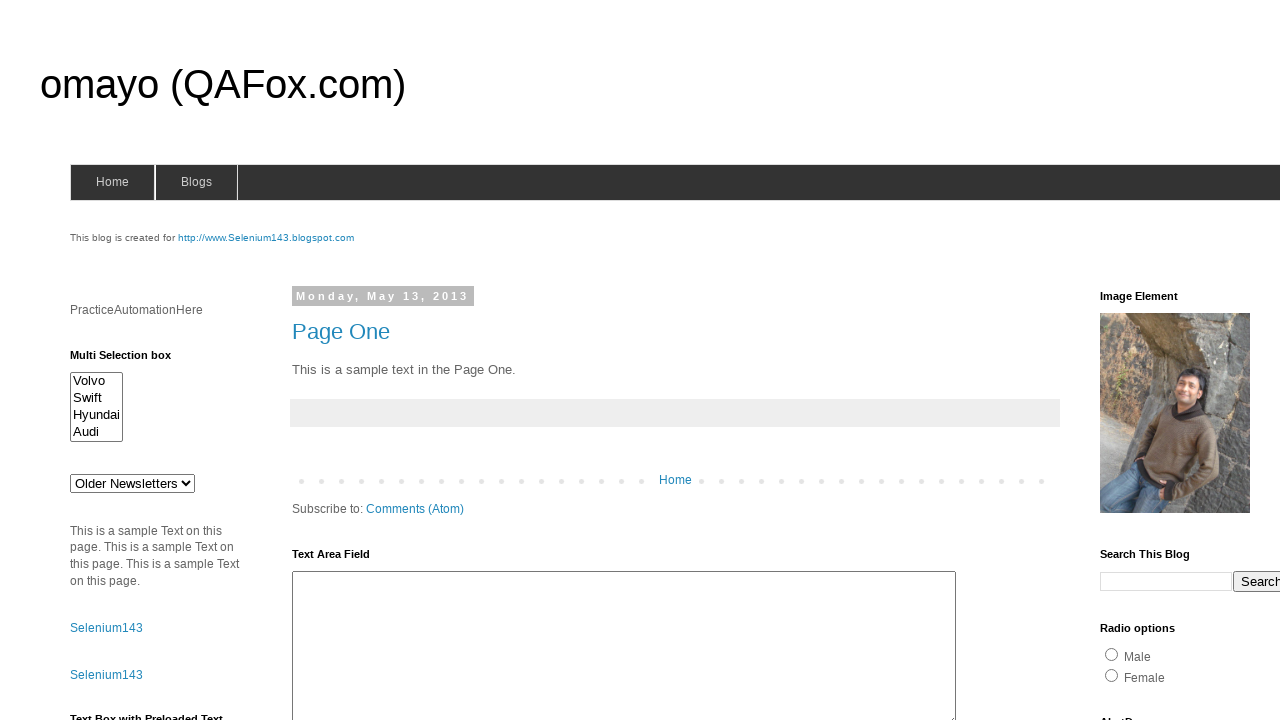

Waited for dropdown element #drop1 to be visible
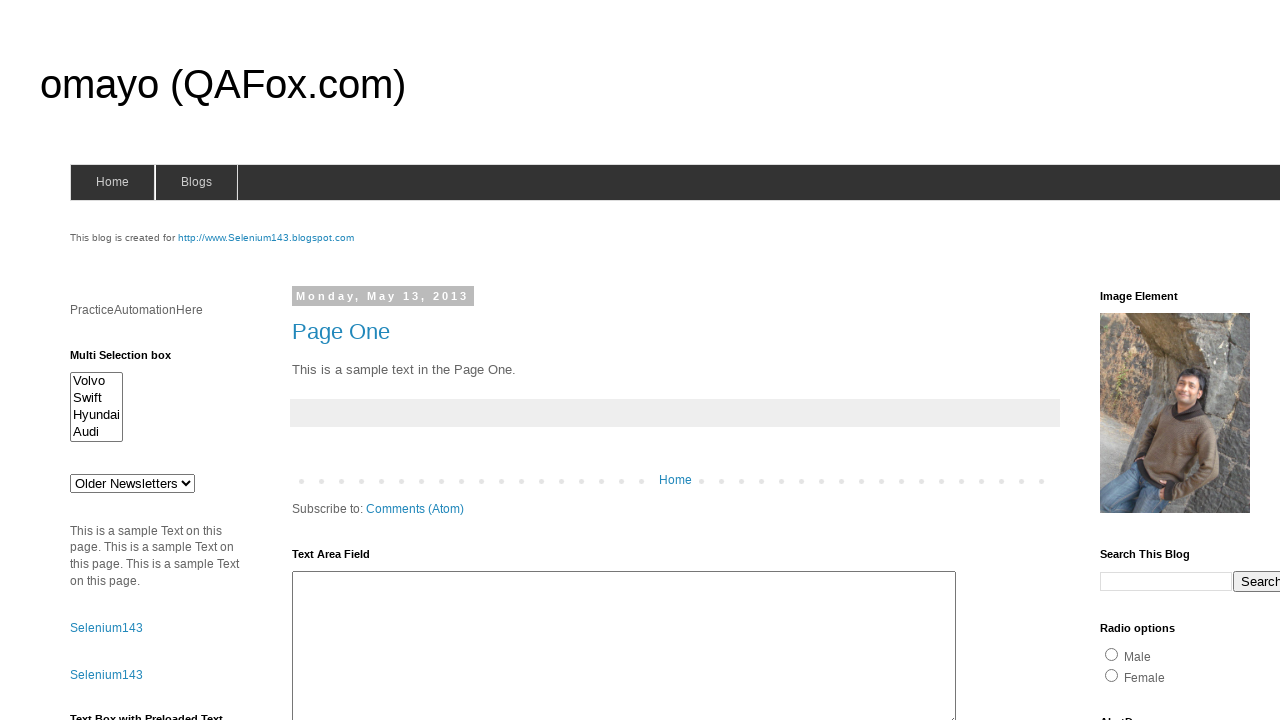

Selected 'doc 3' option from dropdown #drop1 on #drop1
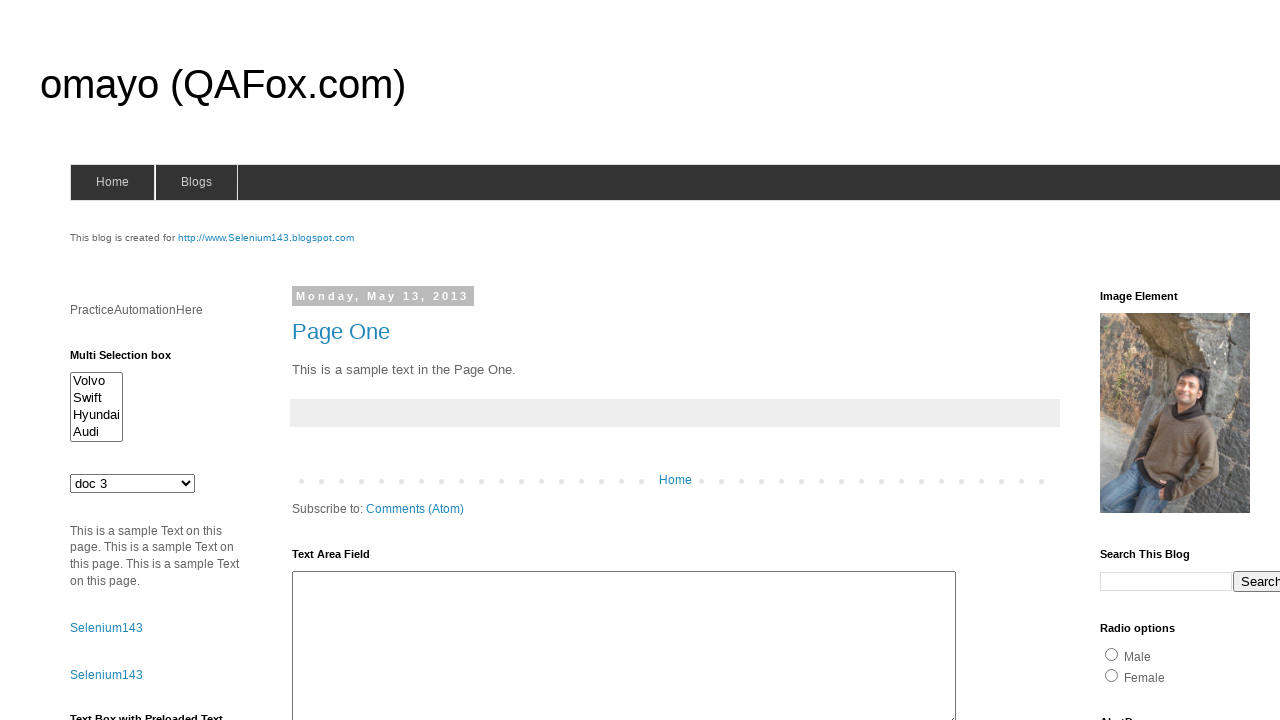

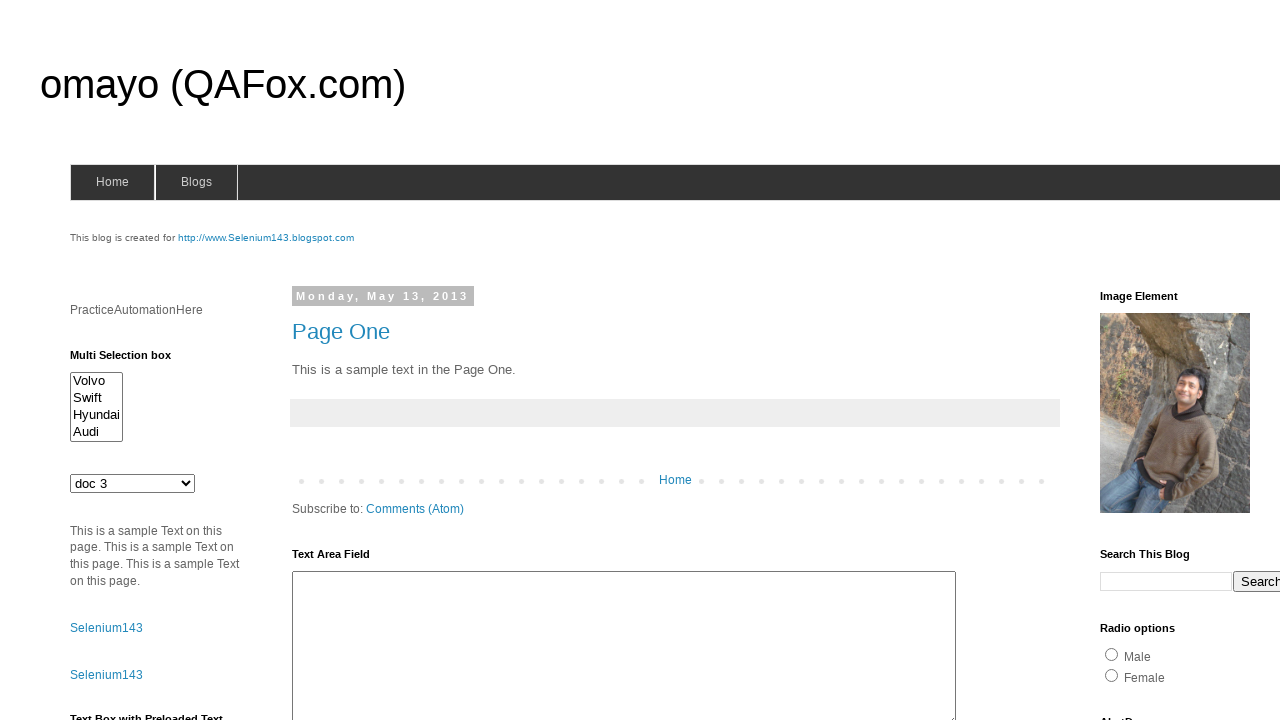